Tests web table functionality by adding a new record with personal details, then searching for and deleting that record from the table

Starting URL: https://demoqa.com/webtables

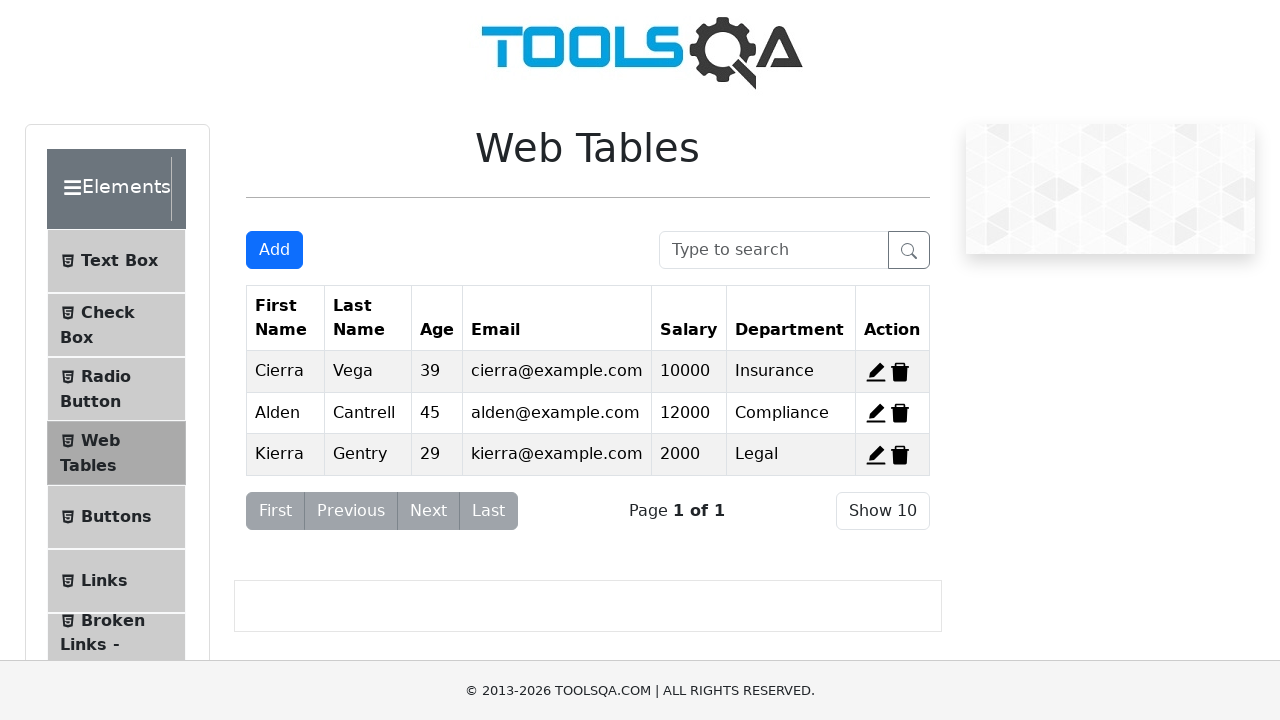

Scrolled down 400px to view the web table
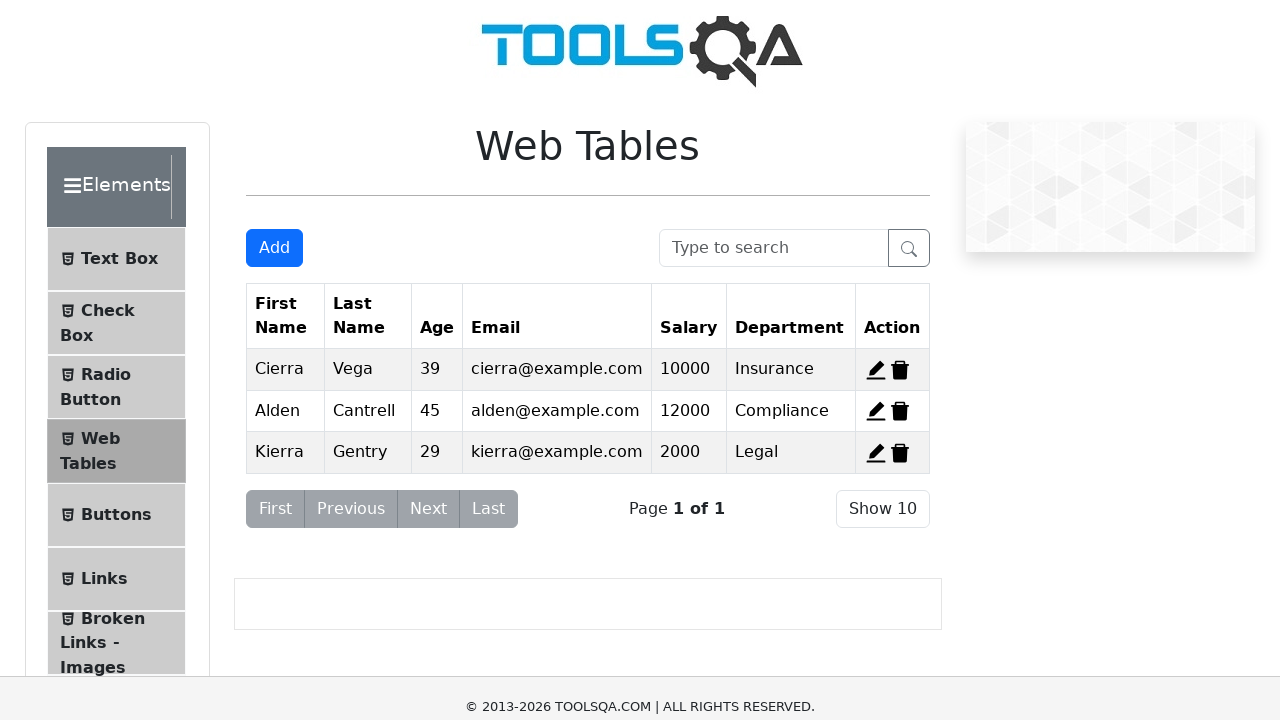

Clicked Add button to open registration form at (274, 19) on #addNewRecordButton
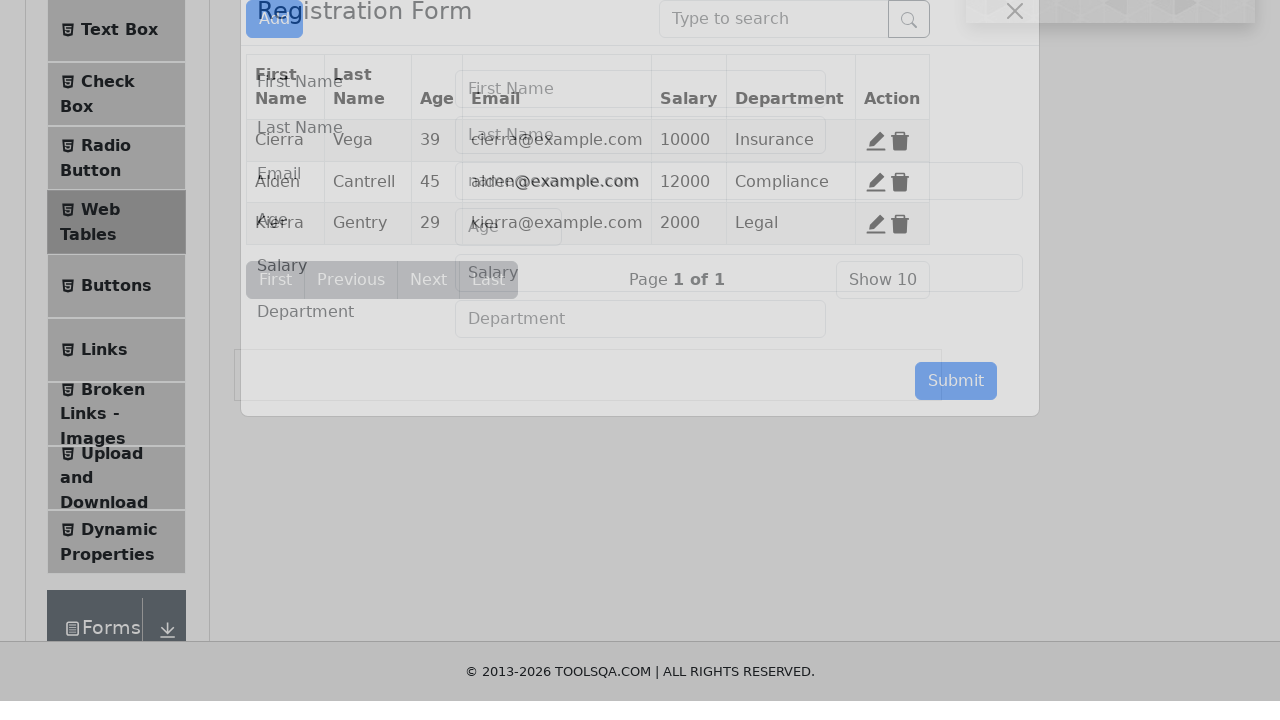

Filled first name field with 'Marcus' on #firstName
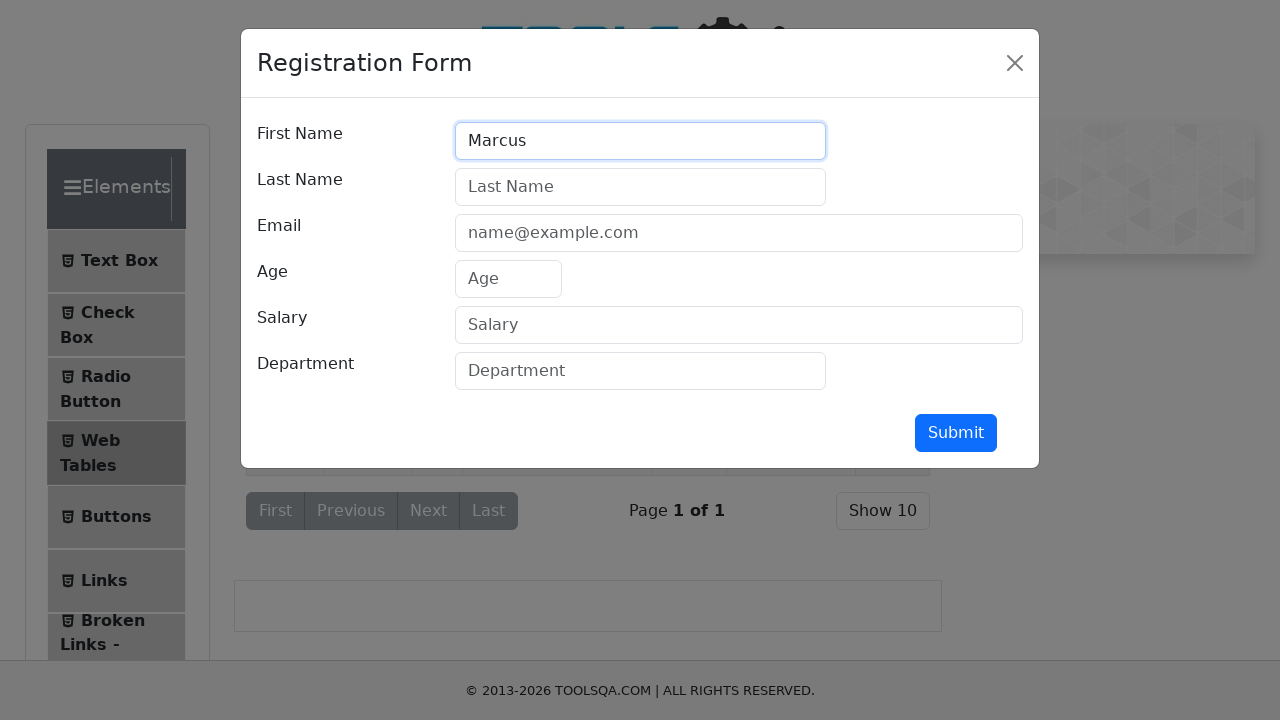

Filled last name field with 'Thompson' on #lastName
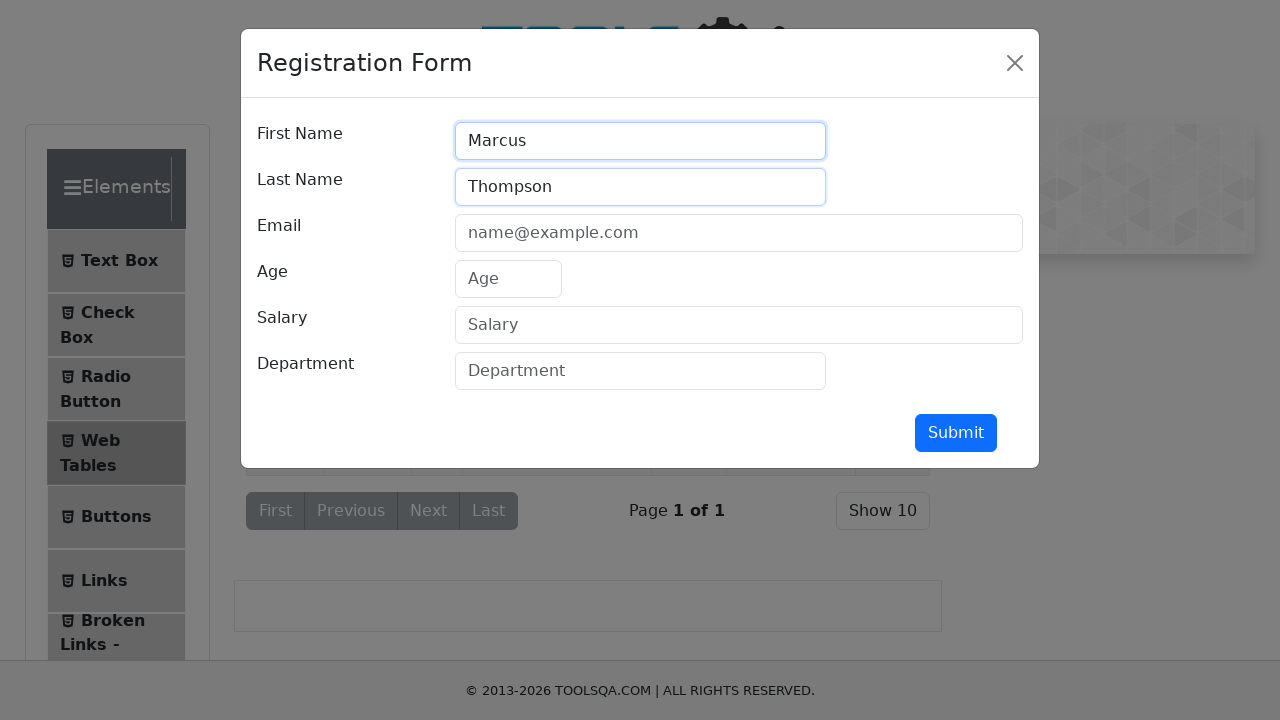

Filled email field with 'marcus.thompson@example.com' on #userEmail
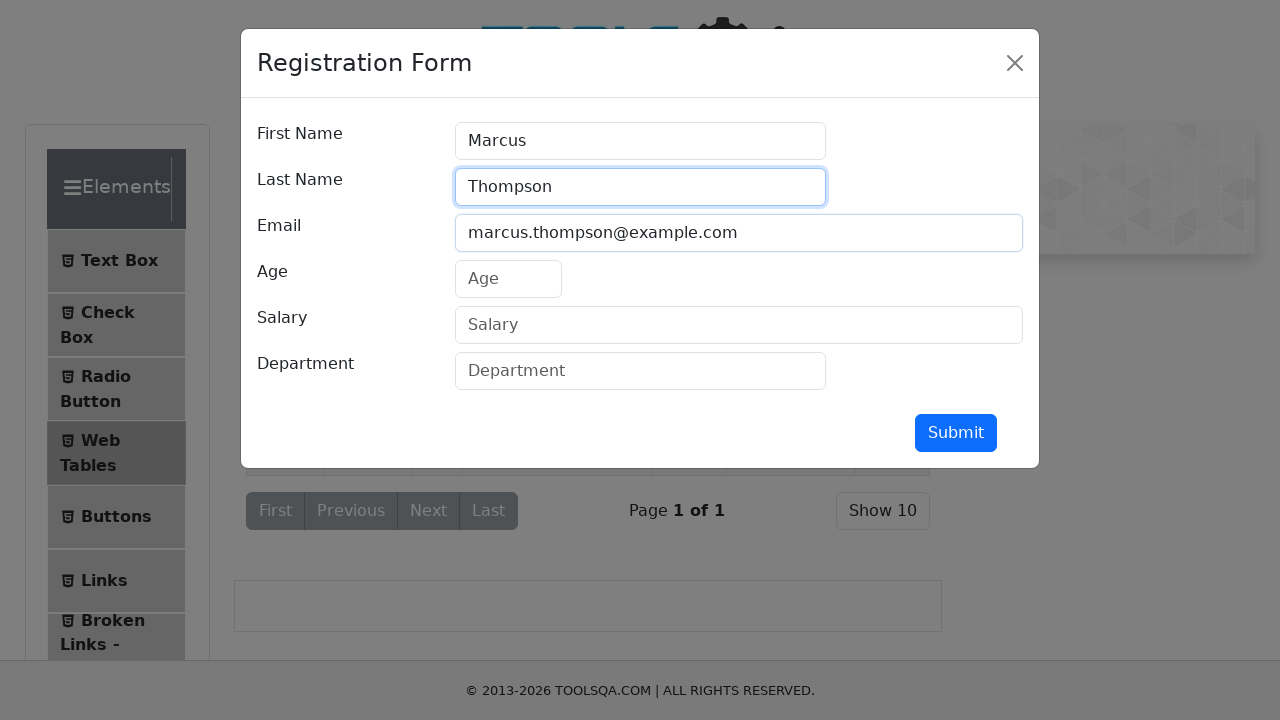

Filled age field with '34' on #age
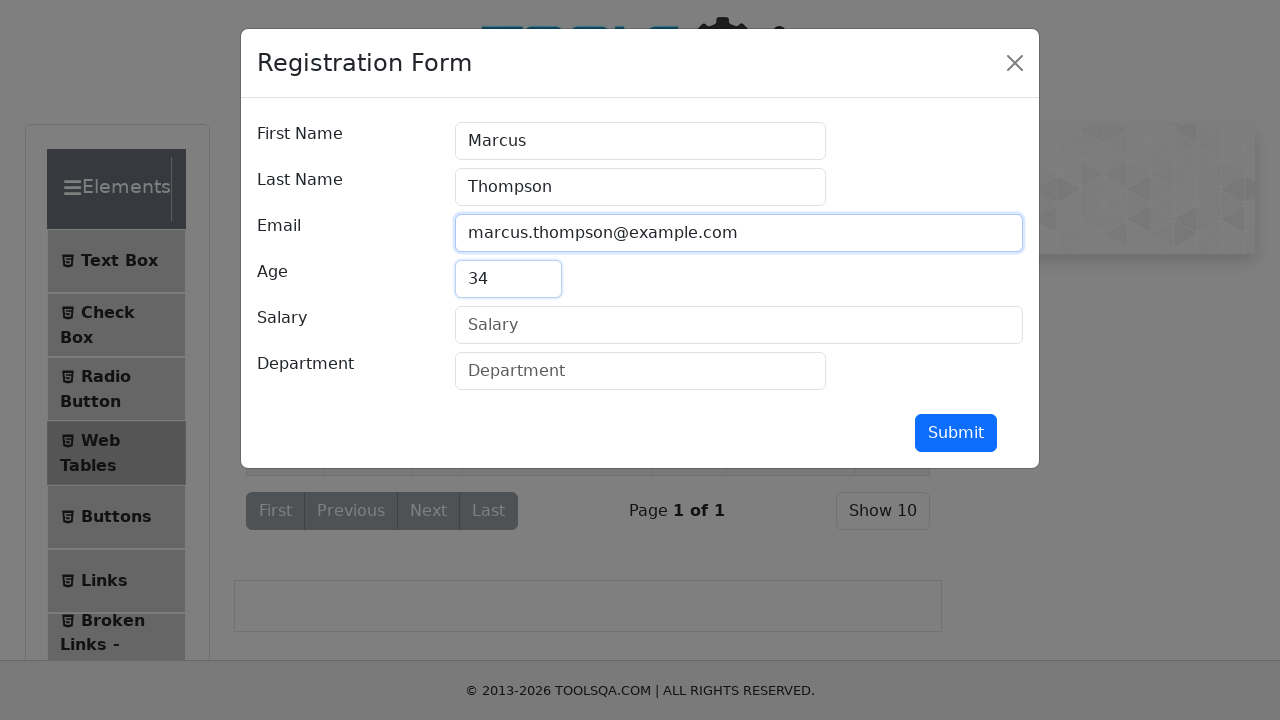

Filled salary field with '75000' on #salary
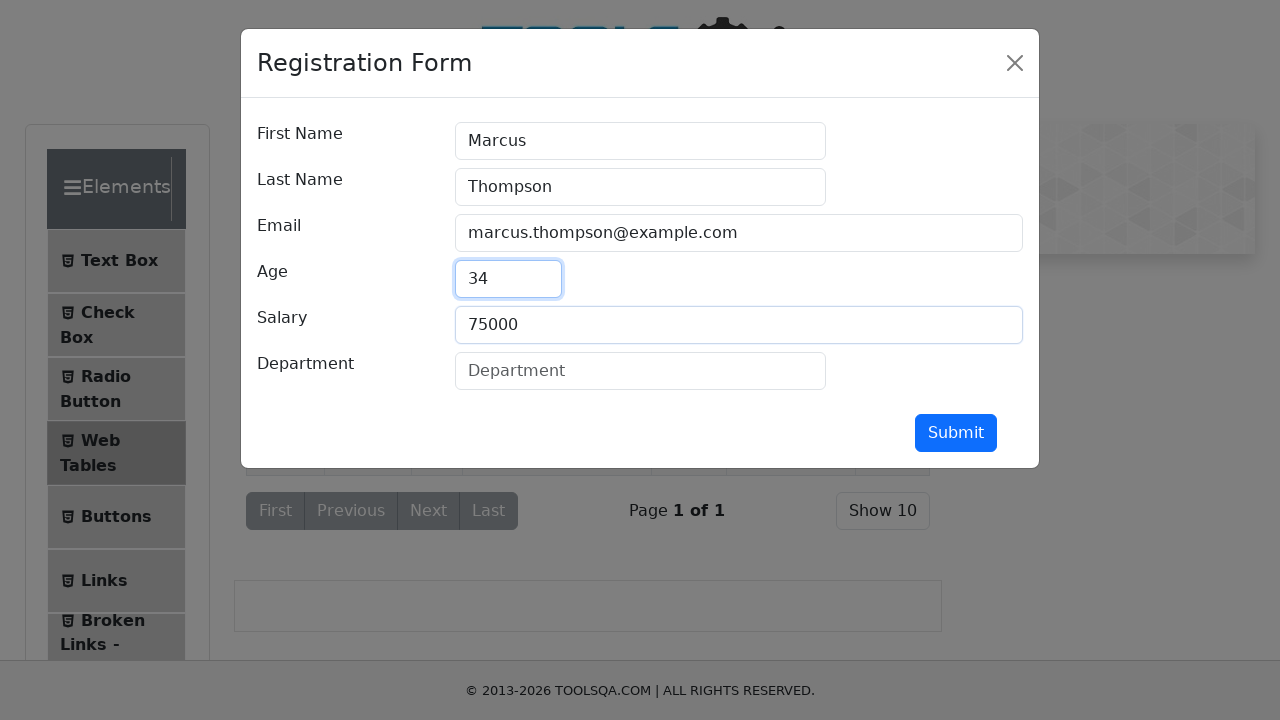

Filled department field with 'Engineering' on #department
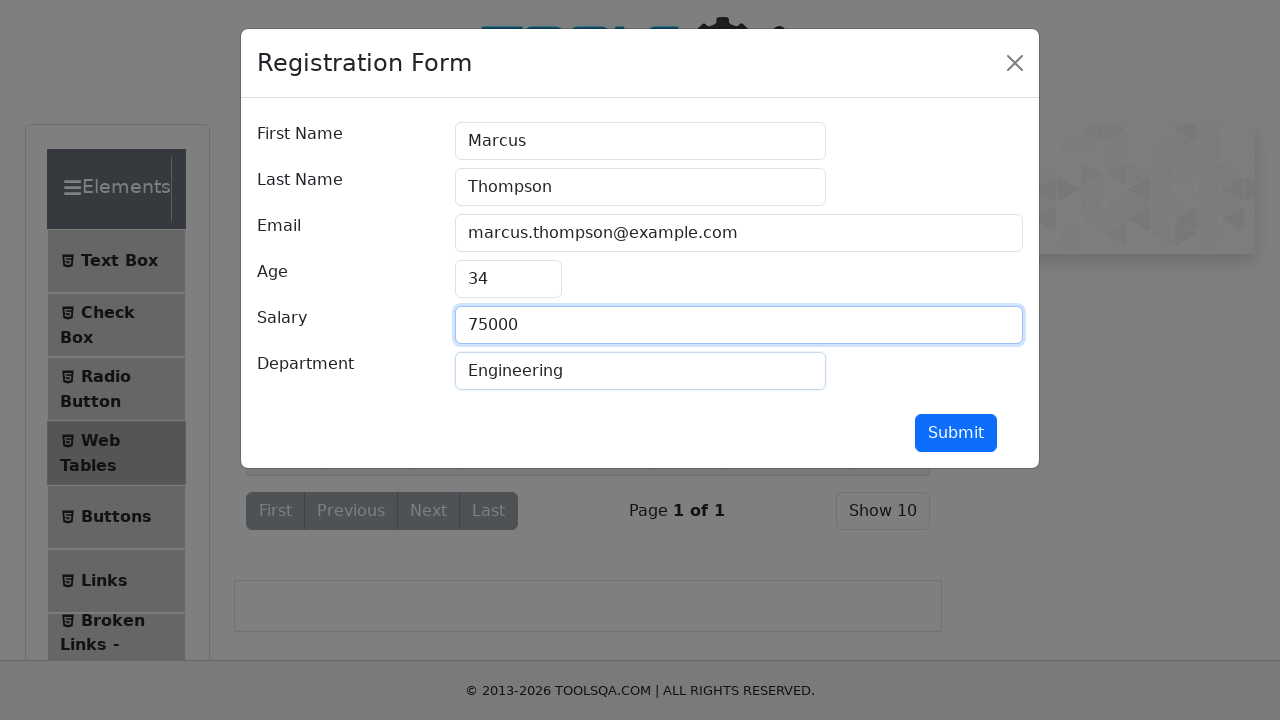

Clicked submit button to add new record at (956, 433) on #submit
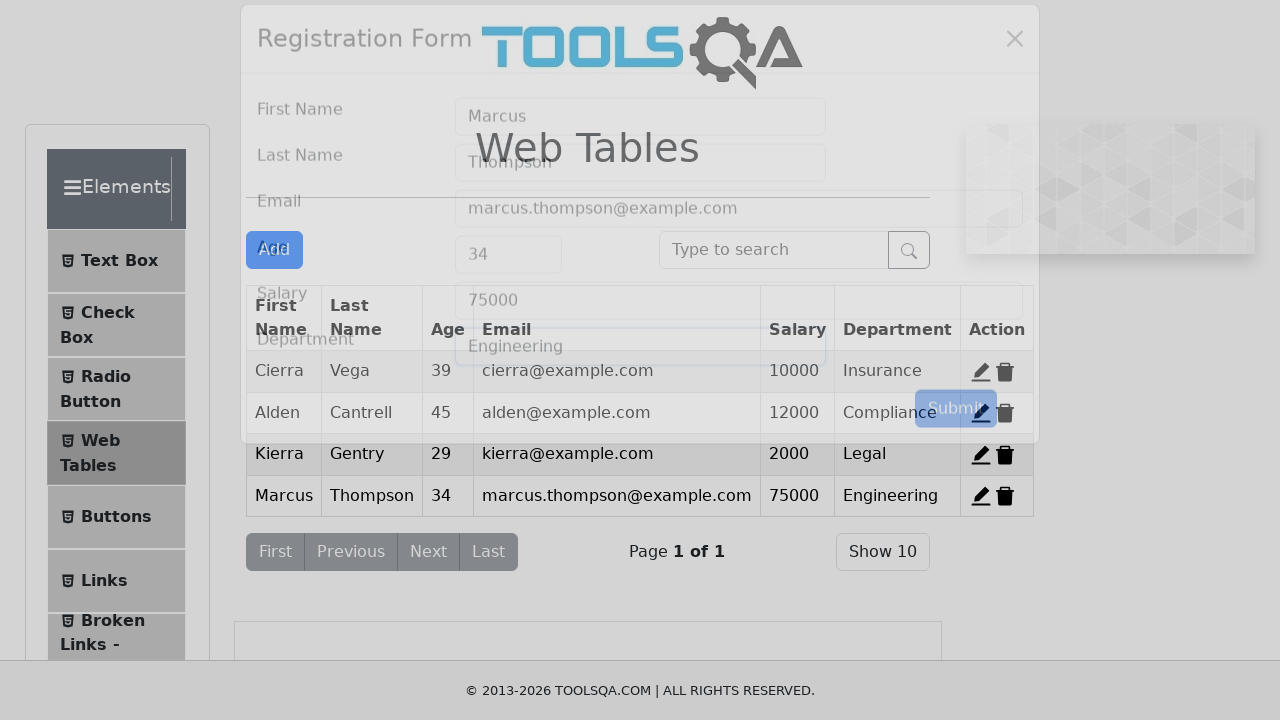

Registration form modal closed and table updated
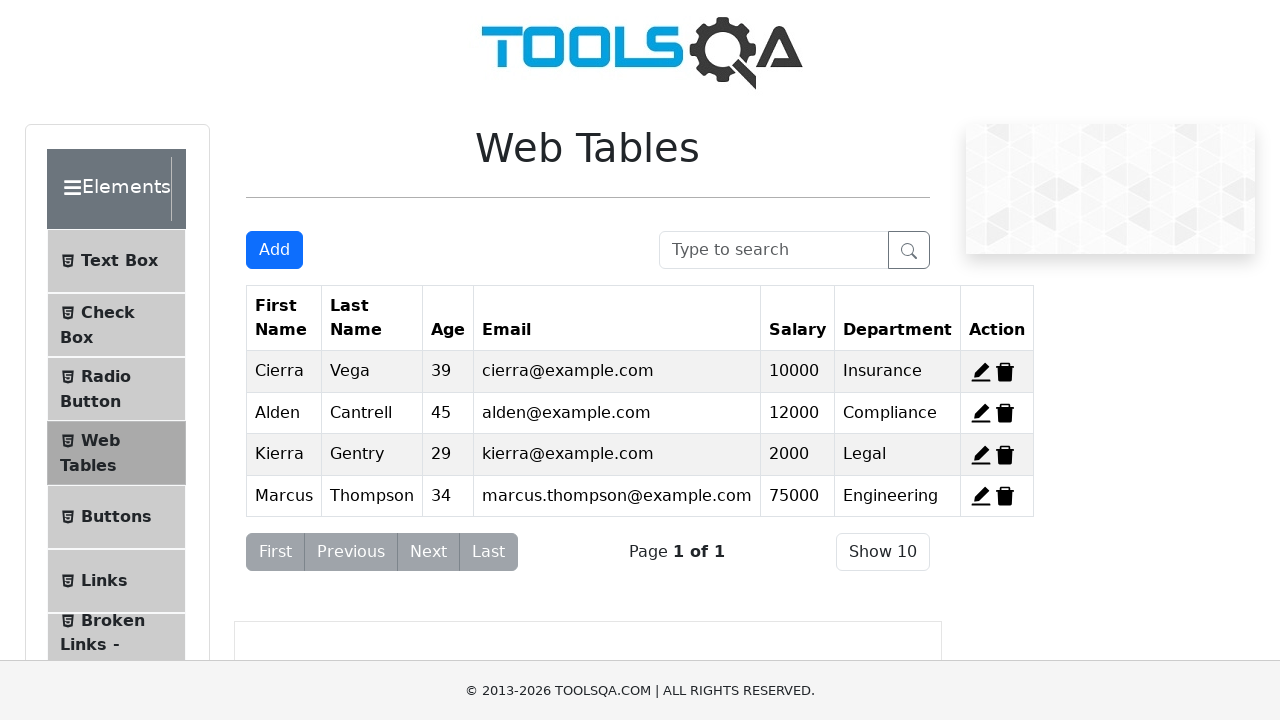

Located 0 rows in the web table
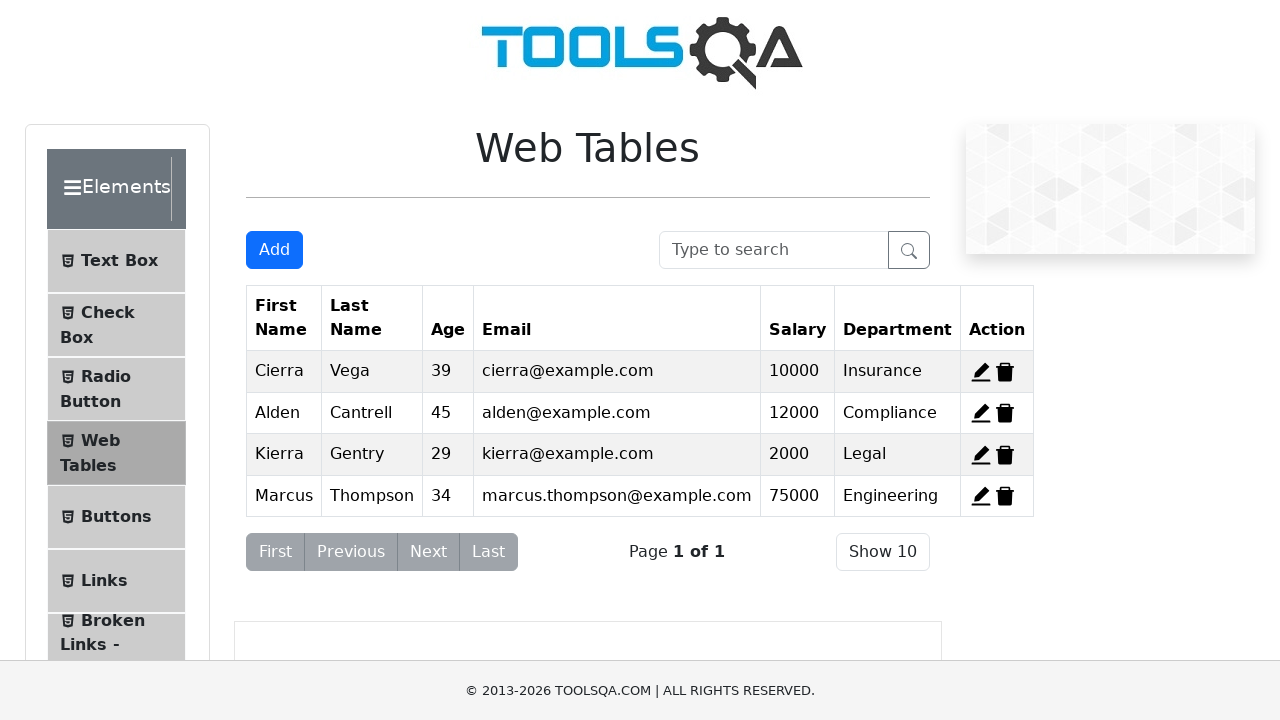

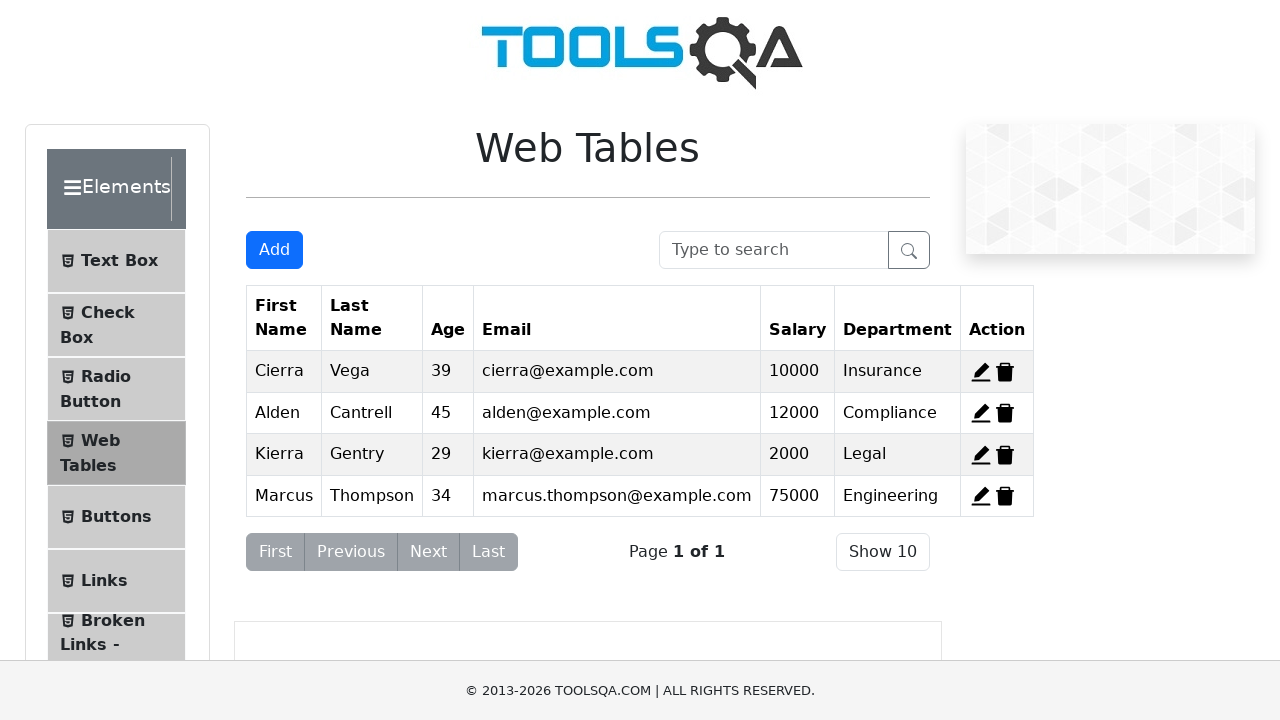